Tests that search results on Prozorro contain the search term "закупівля" by searching and verifying results

Starting URL: https://prozorro.gov.ua/

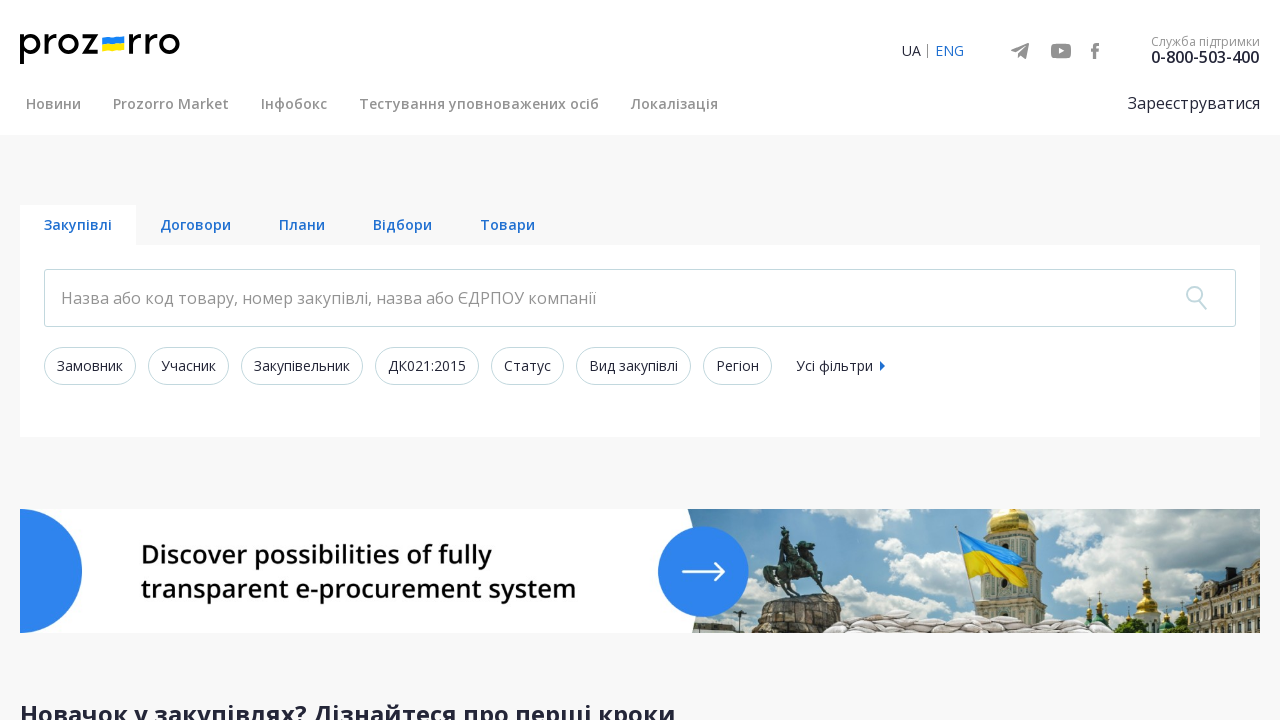

Filled search box with term 'закупівля' on .search-text__input
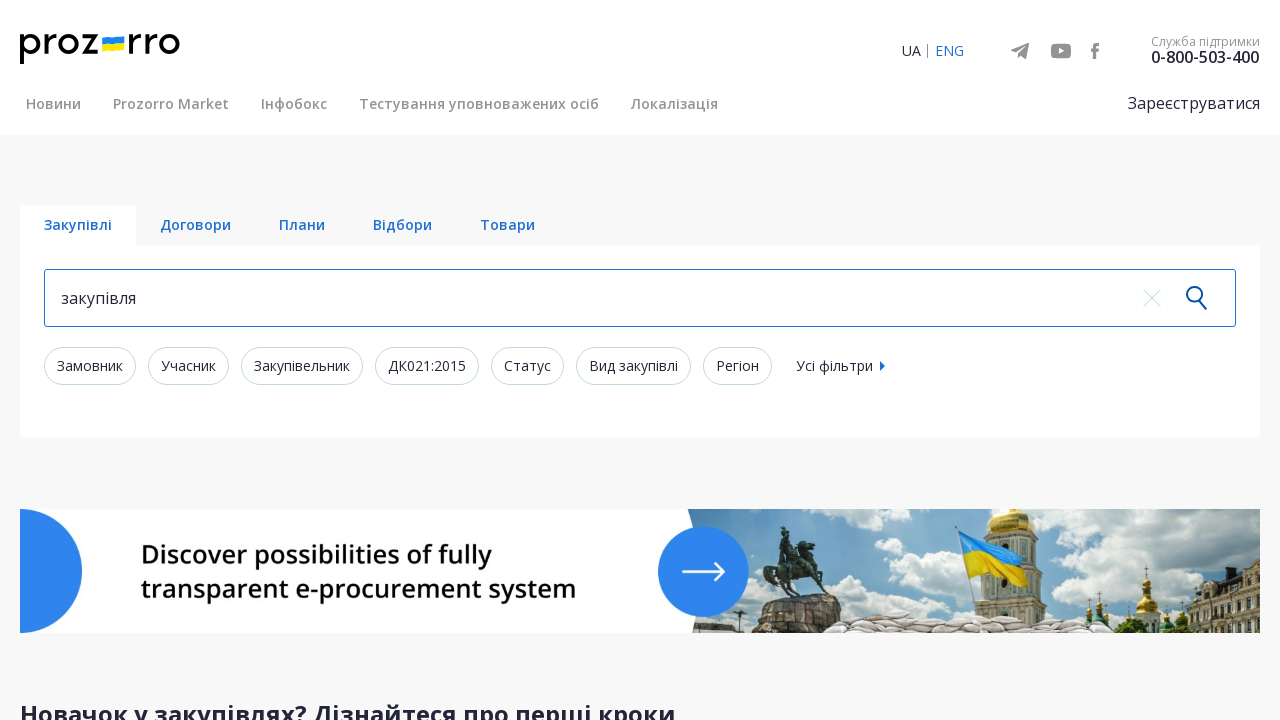

Pressed Enter to submit search form on .search-text__input
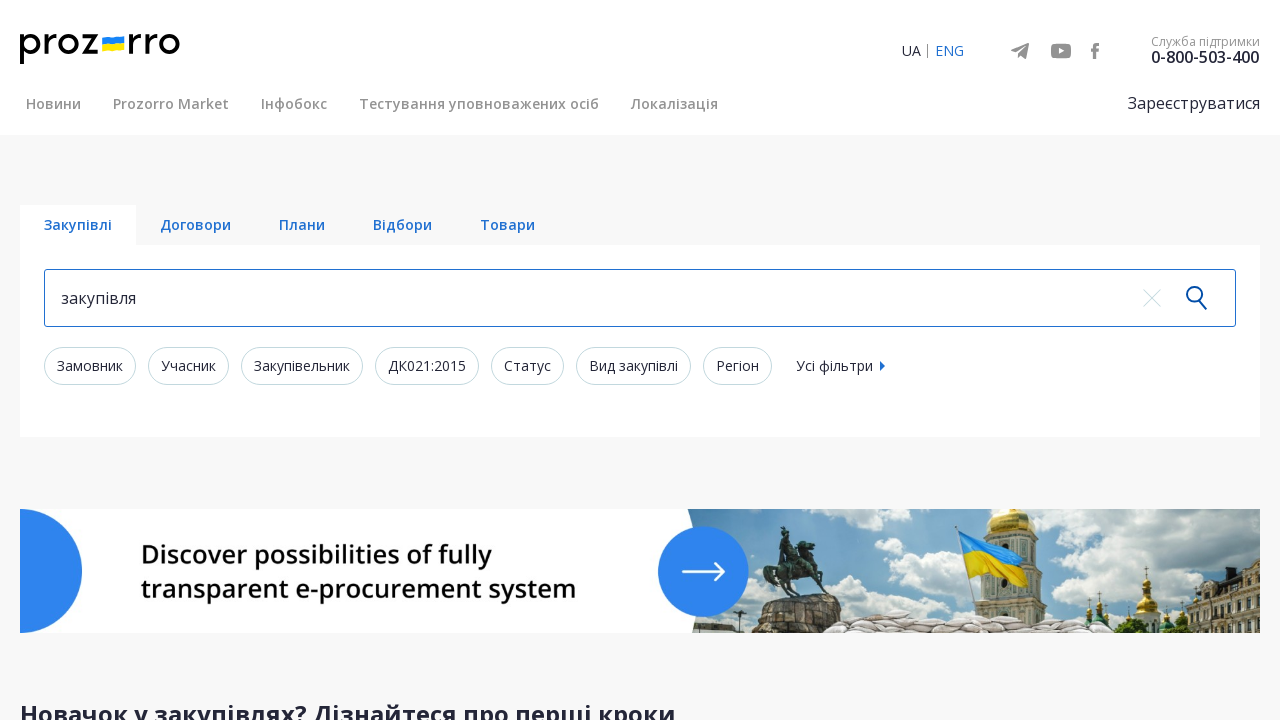

Search results loaded and item titles are visible
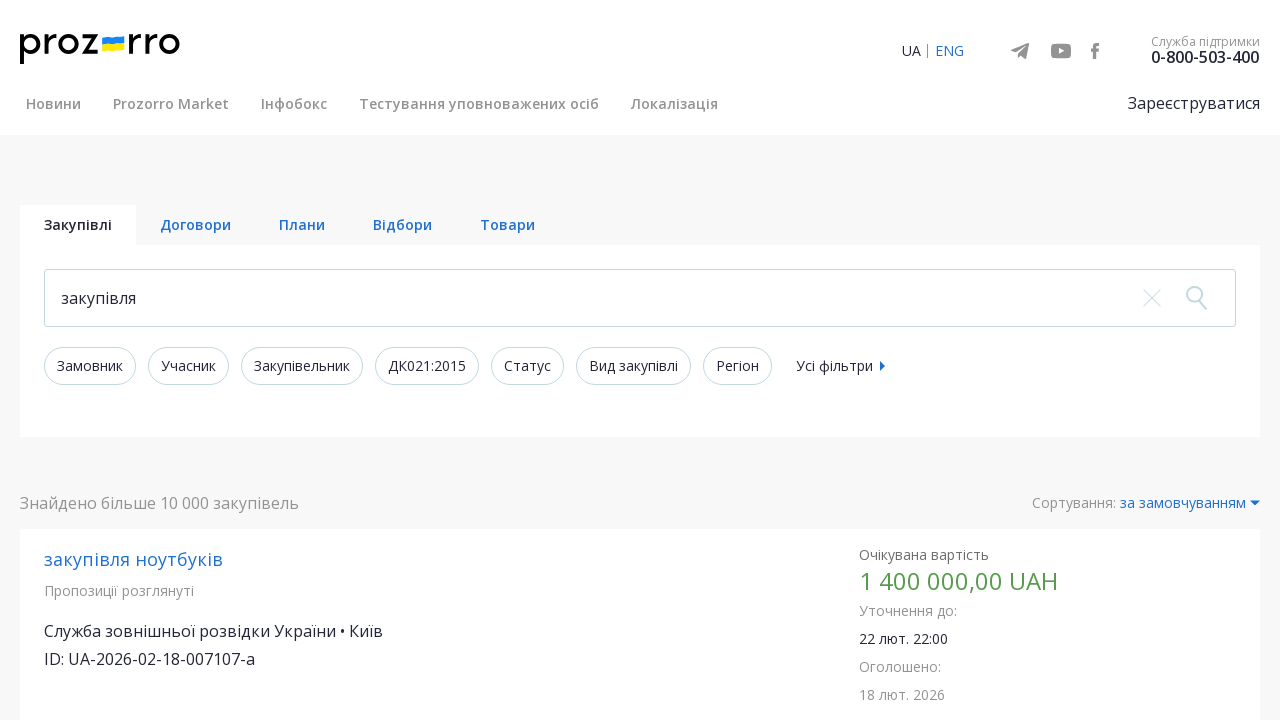

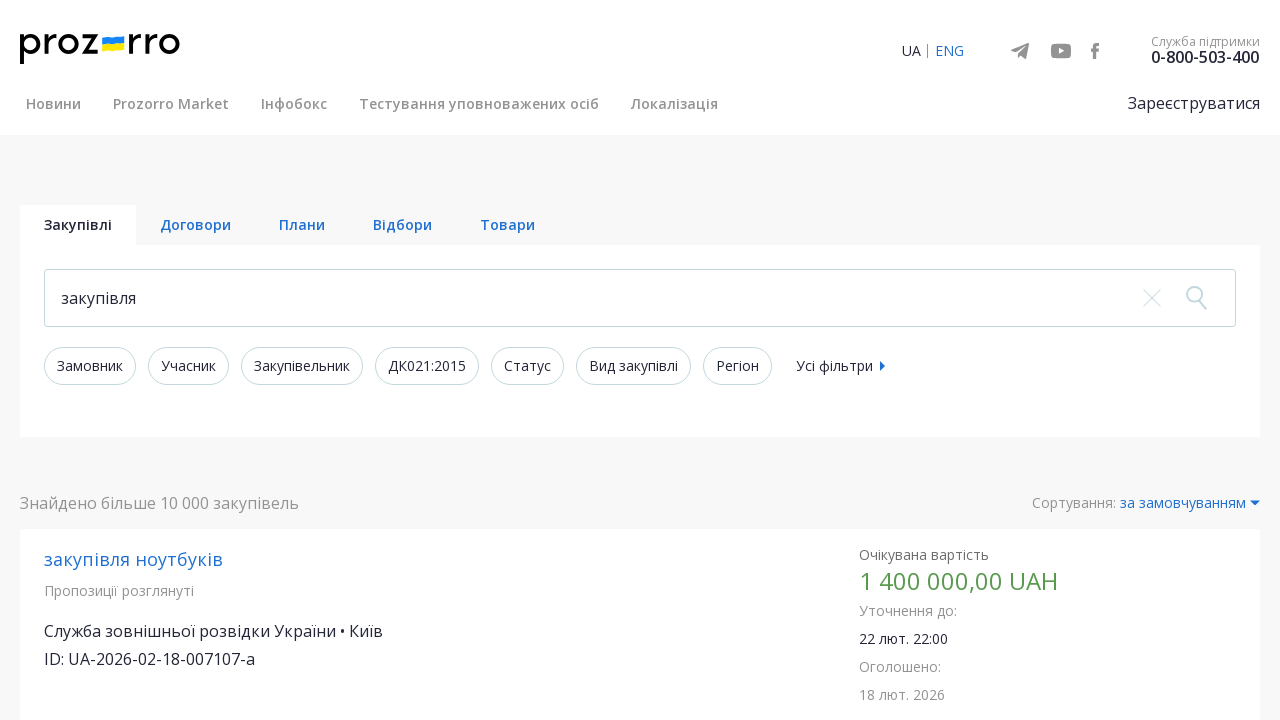